Tests accepting a JavaScript alert by clicking the first alert button, verifying the alert text, and accepting it

Starting URL: https://testcenter.techproeducation.com/index.php?page=javascript-alerts

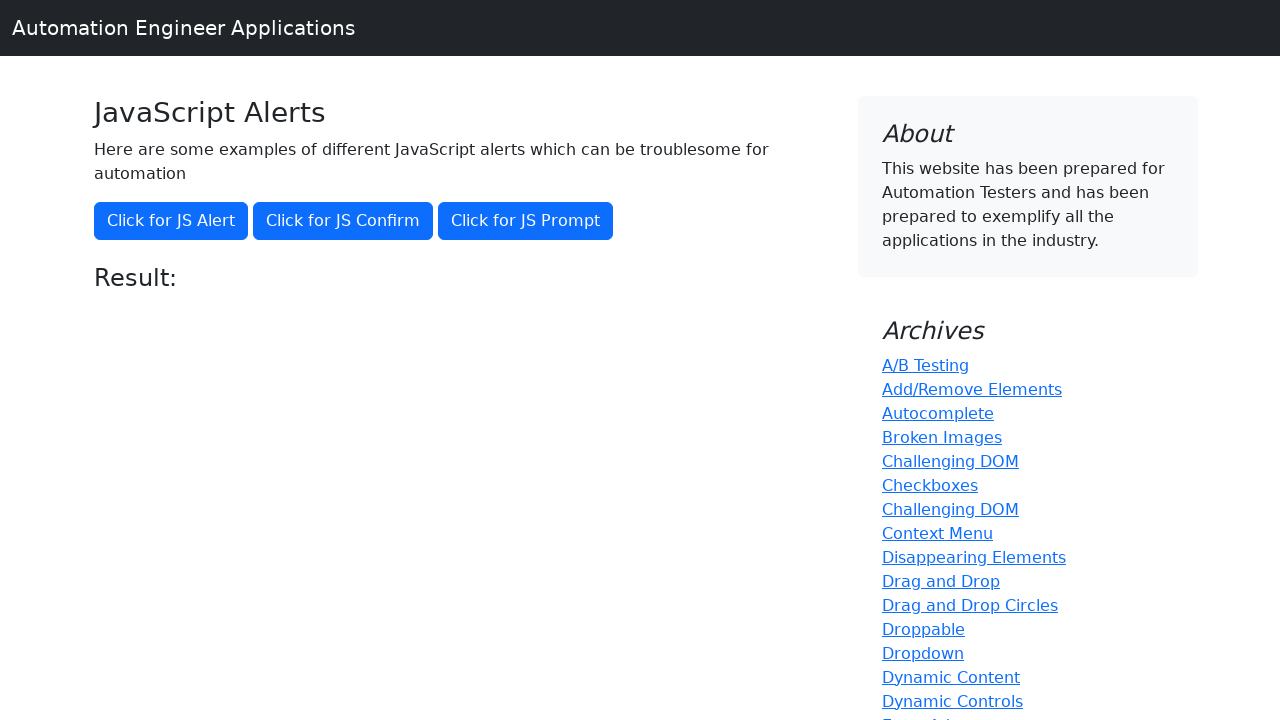

Clicked the first alert button at (171, 221) on xpath=//button[@onclick='jsAlert()']
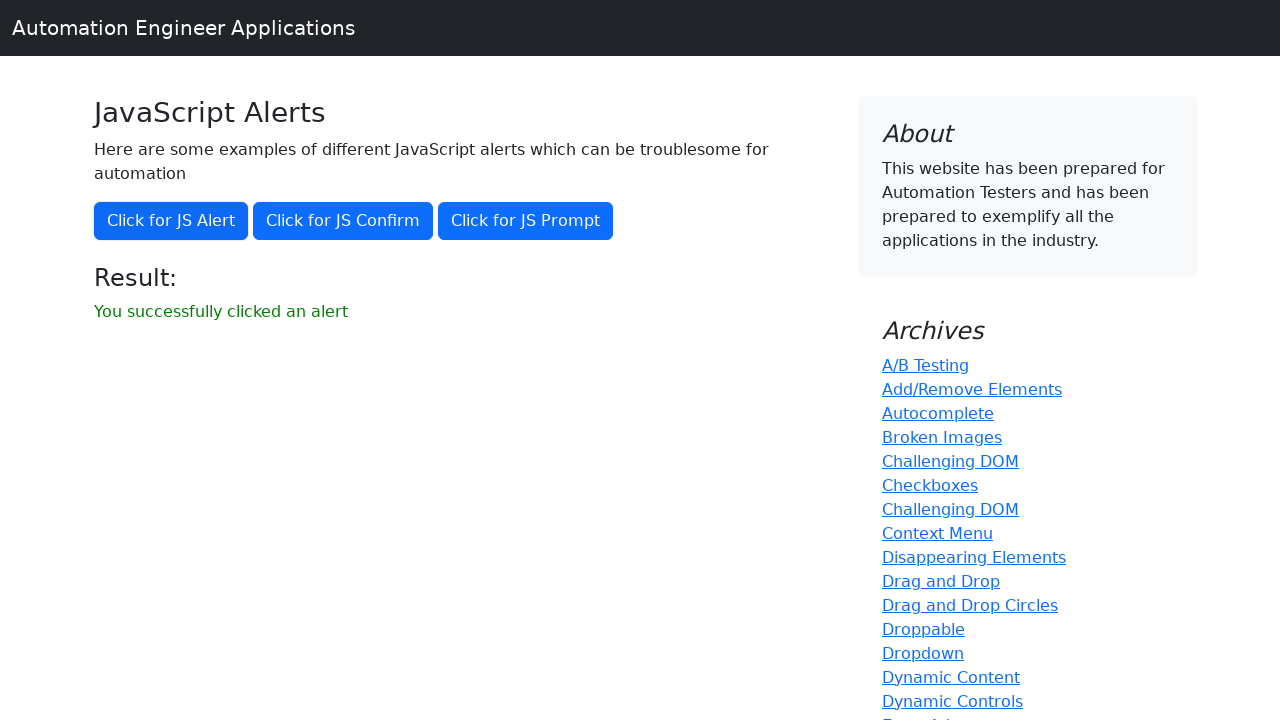

Set up dialog handler to automatically accept alerts
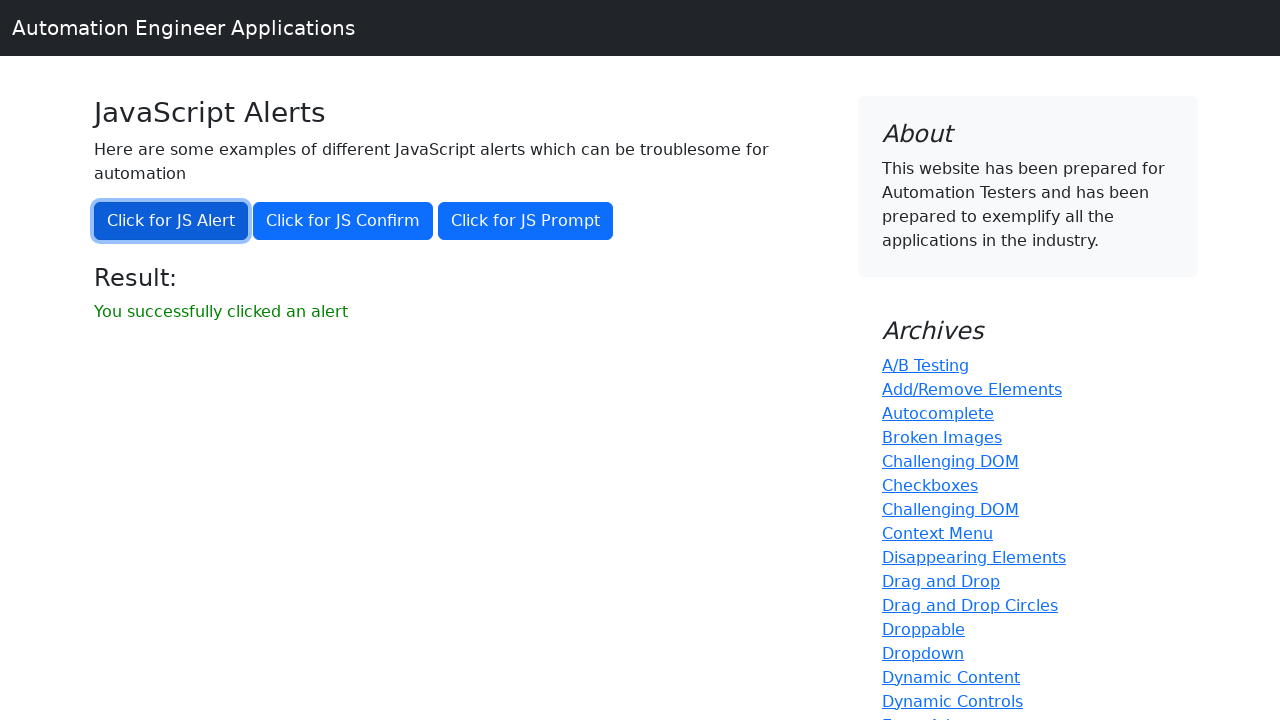

Clicked the alert button to trigger the JavaScript alert at (171, 221) on xpath=//button[@onclick='jsAlert()']
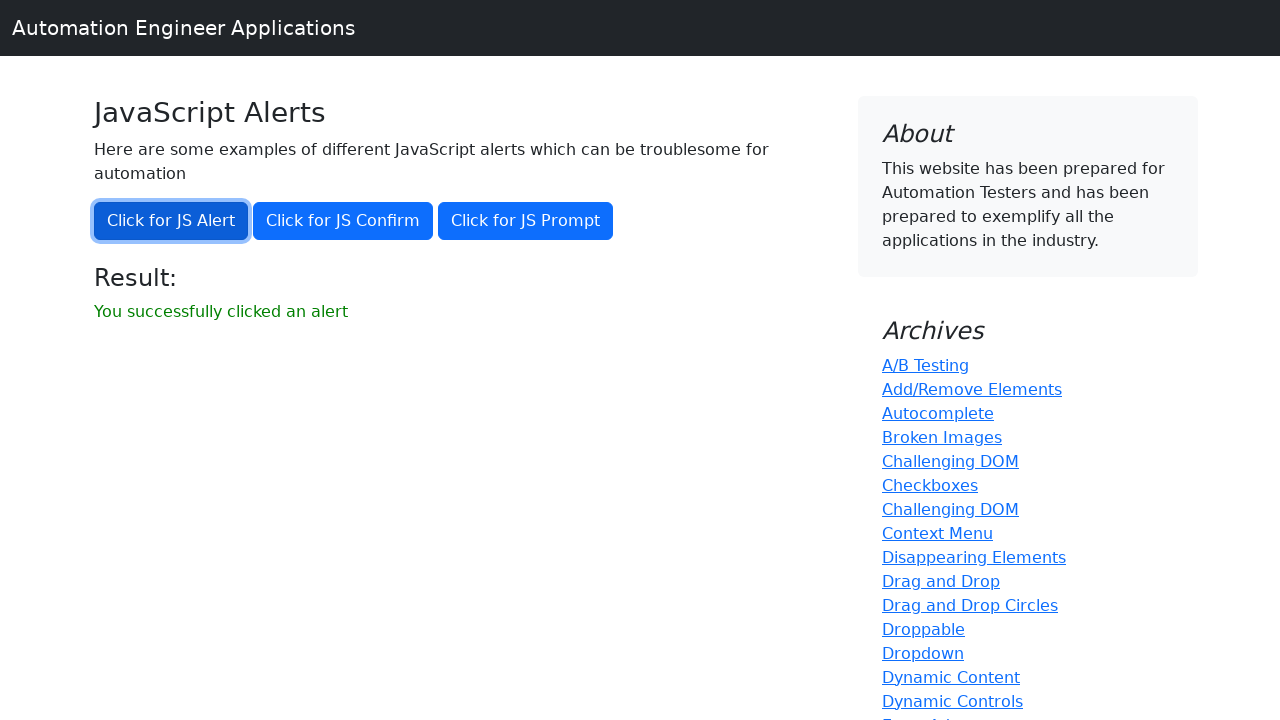

Waited for result element to appear
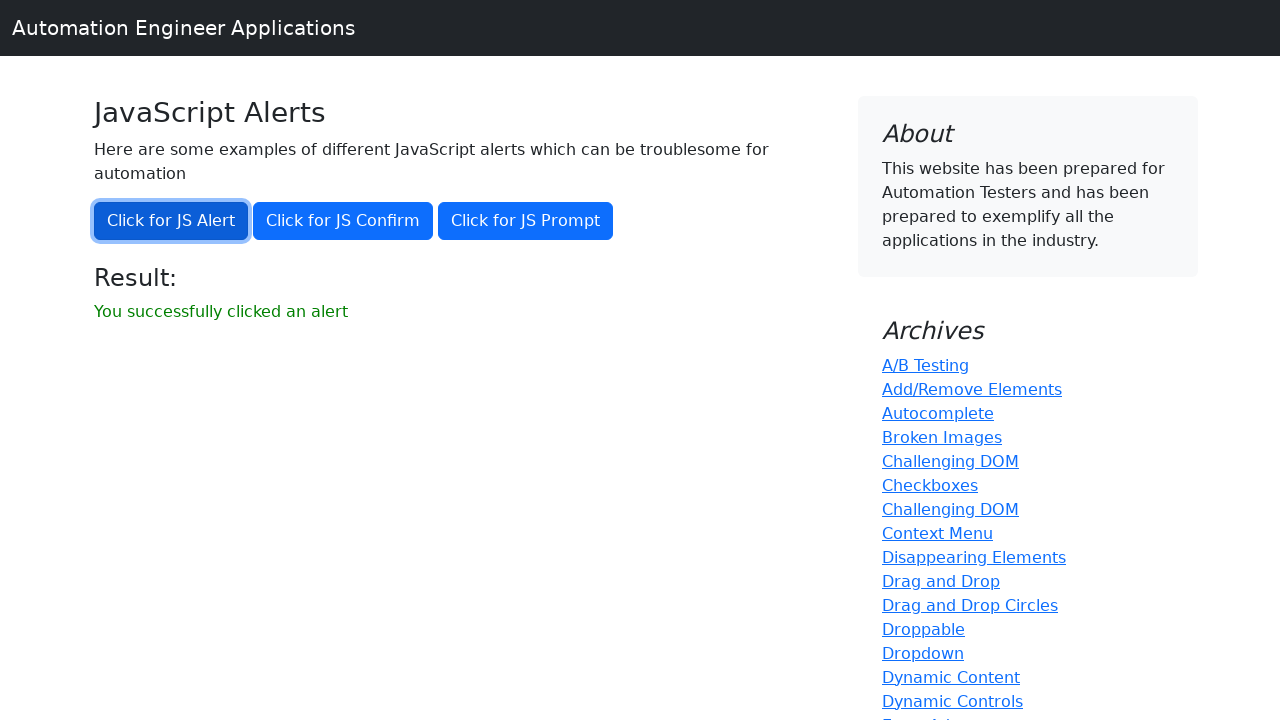

Retrieved result text from the page
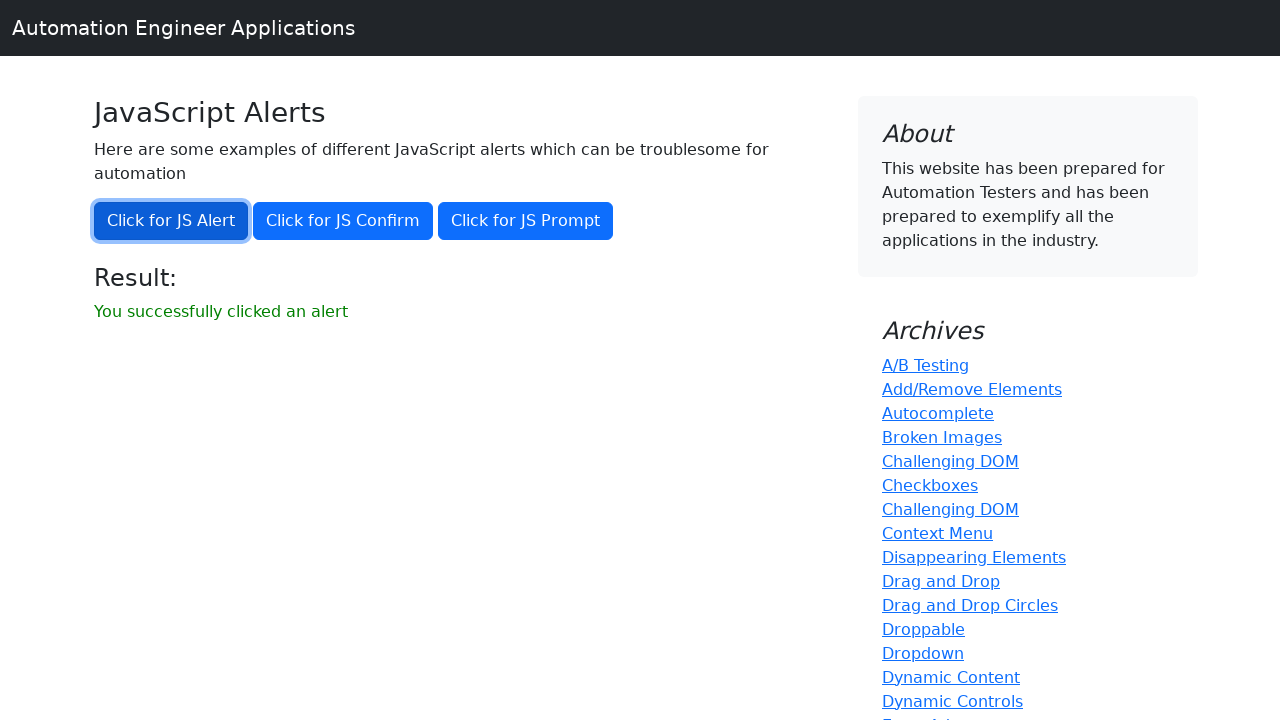

Verified that alert was successfully accepted with correct result message
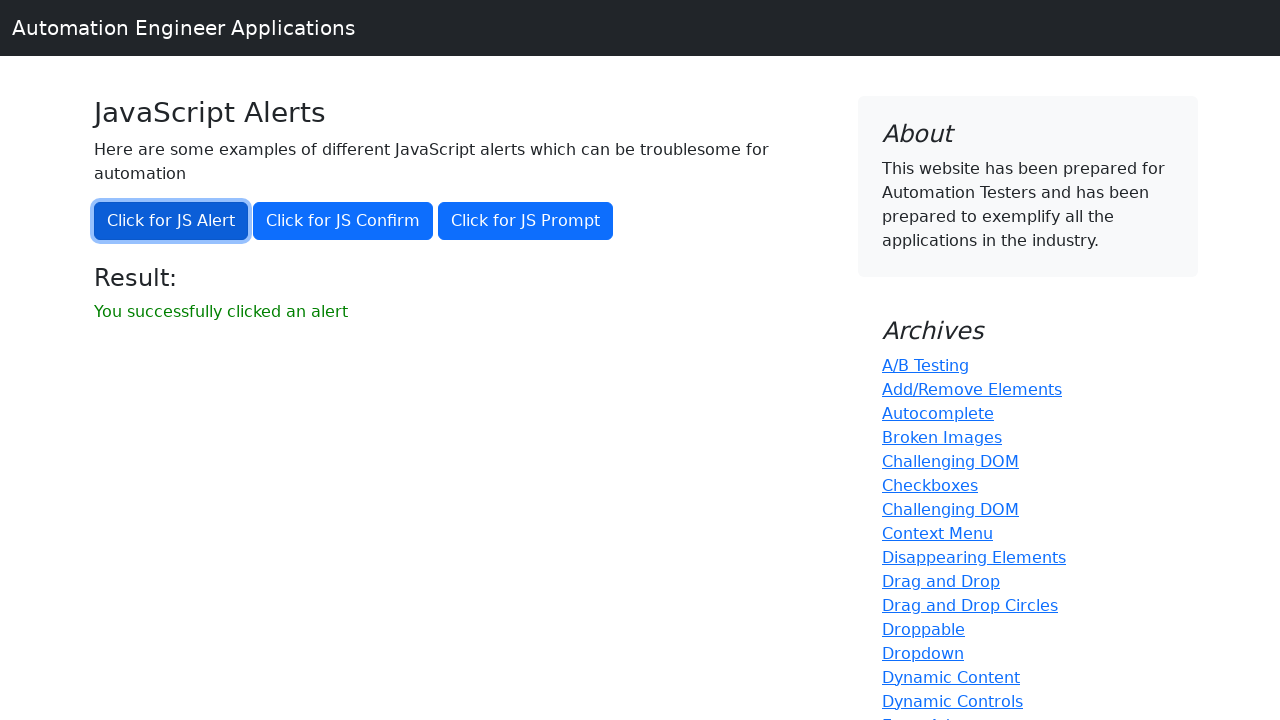

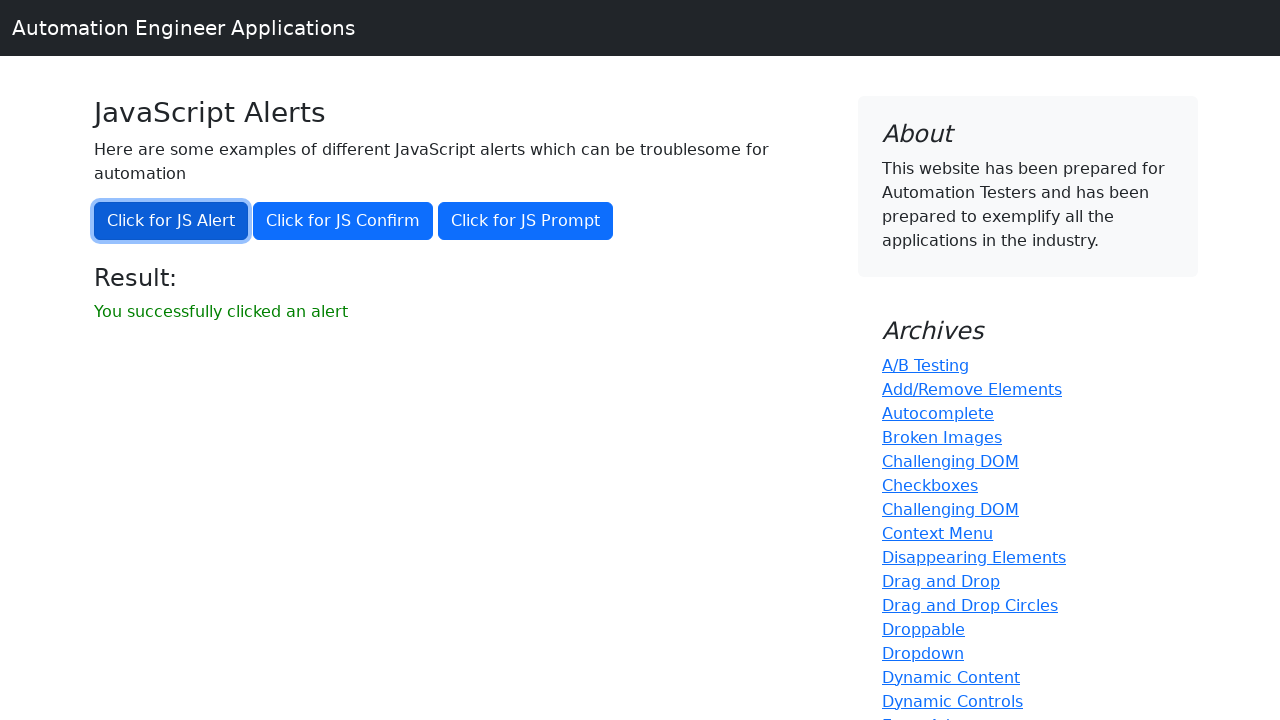